Tests Payment Options footer links by clicking each link and navigating back to verify they work correctly

Starting URL: https://www.bestbuy.com/?intl=nosplash

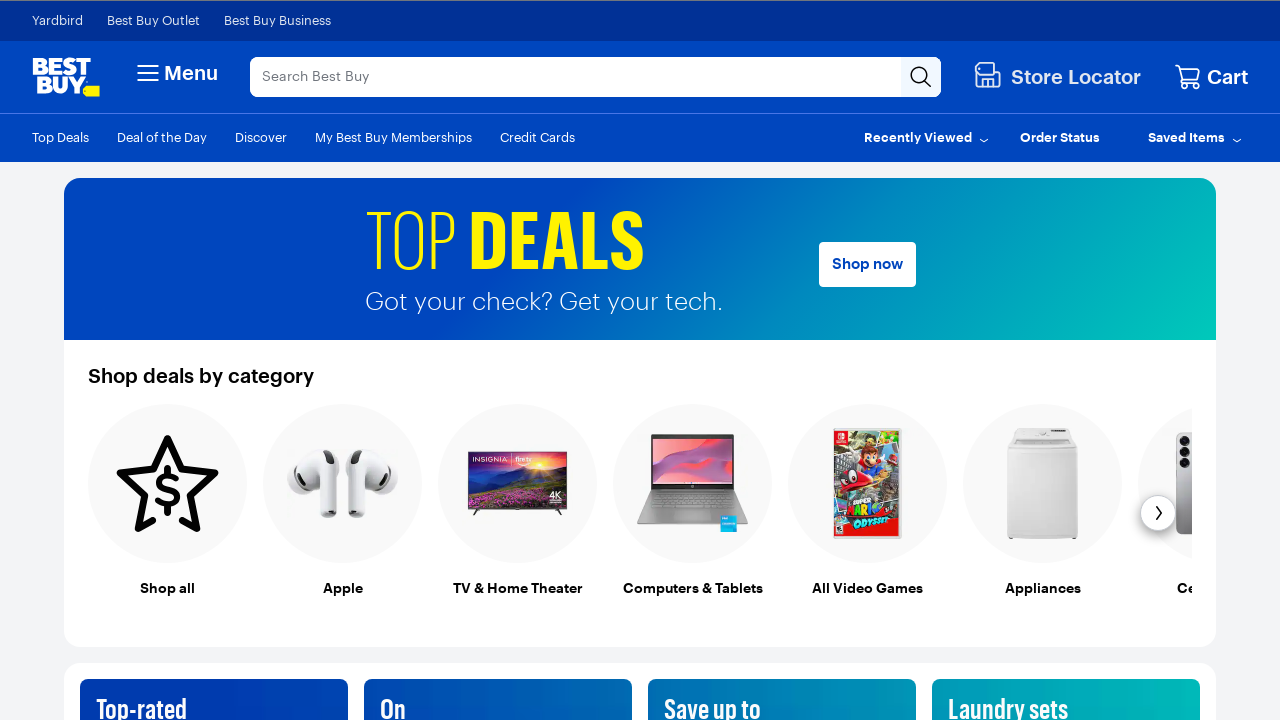

Scrolled to footer of page
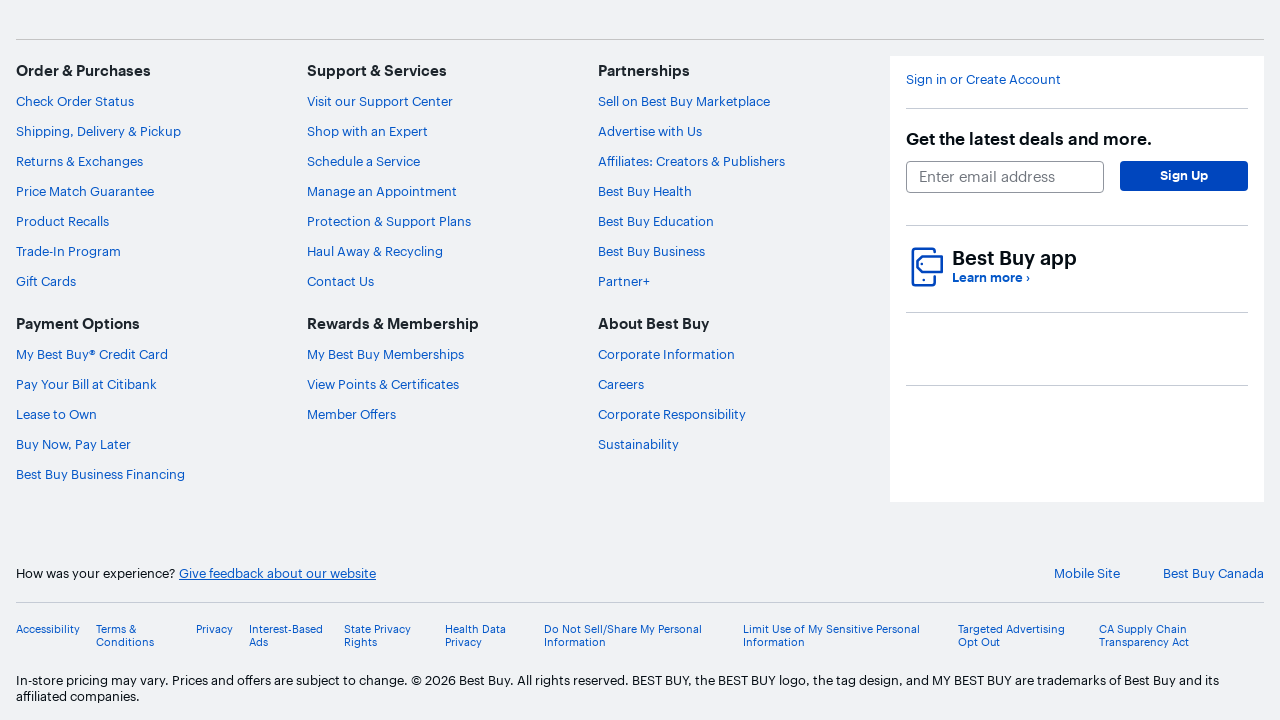

No popup appeared to dismiss on button:has-text('No, Thanks')
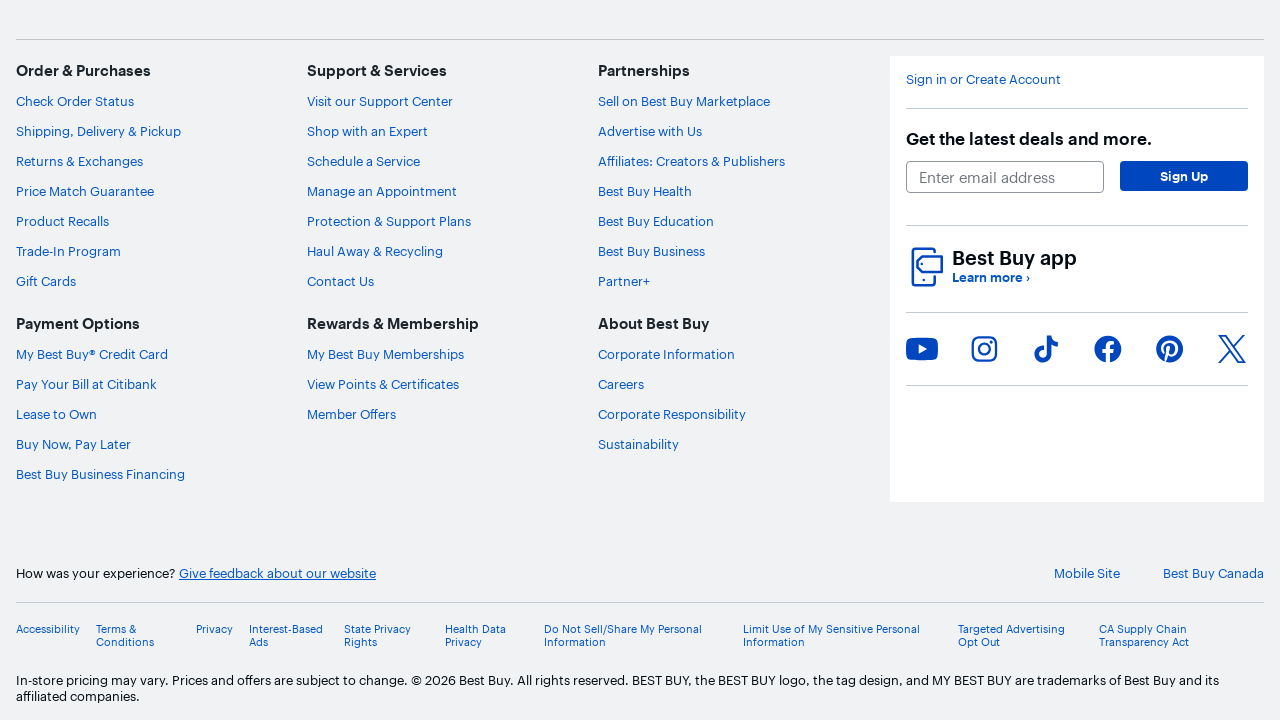

Clicked 'My Best Buy® Credit Card' payment option link at (92, 354) on a:has-text('My Best Buy® Credit Card')
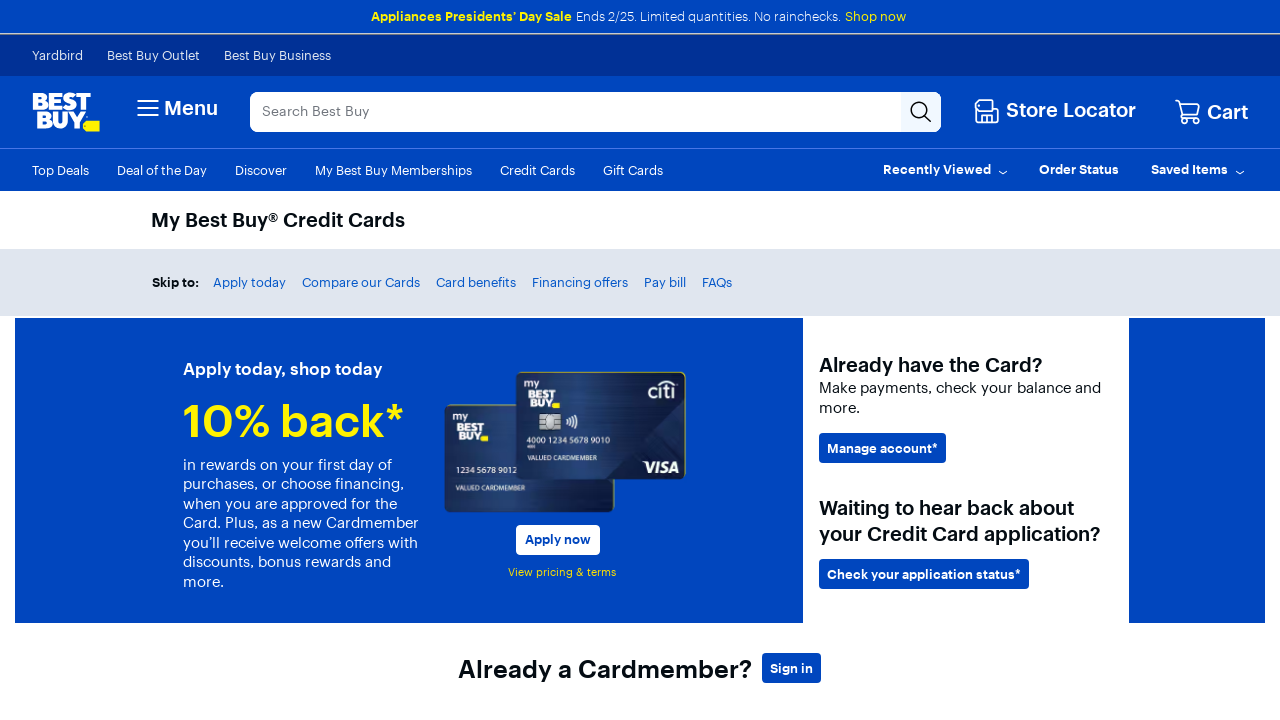

Navigated back to Best Buy homepage
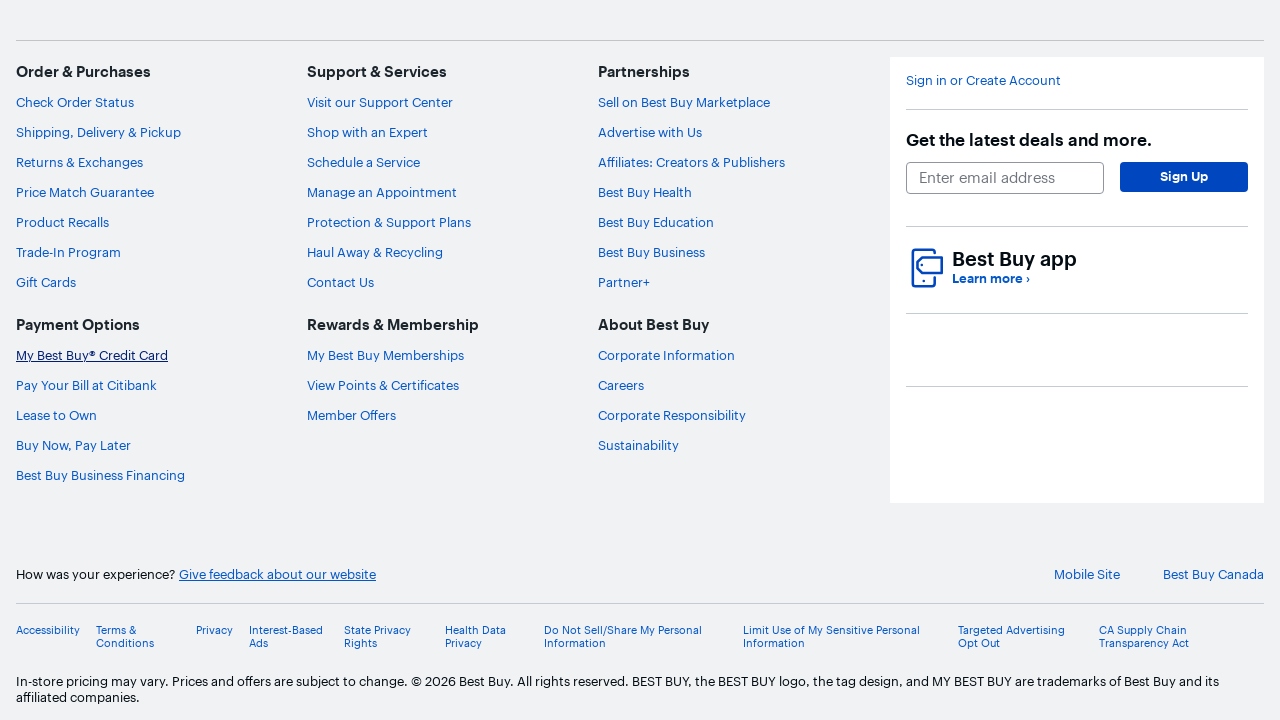

Clicked 'Pay Your Bill at Citibank' payment option link at (86, 385) on a:has-text('Pay Your Bill at Citibank')
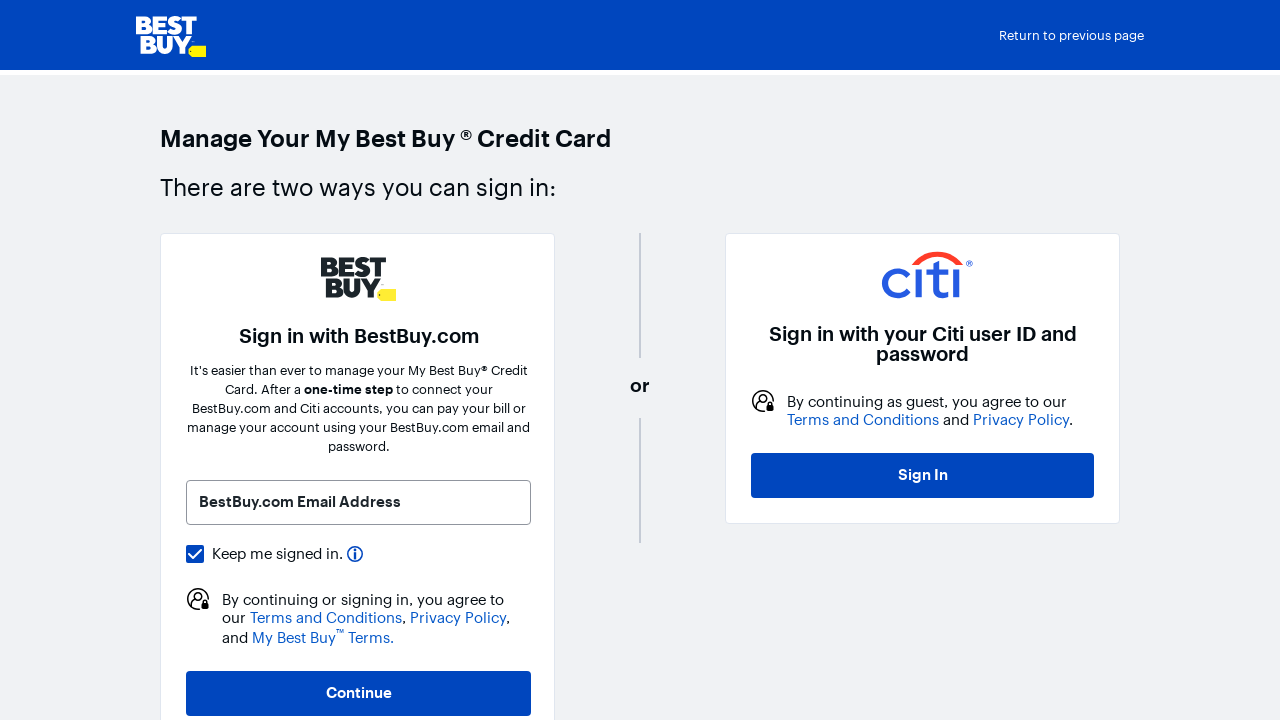

Navigated back to Best Buy homepage
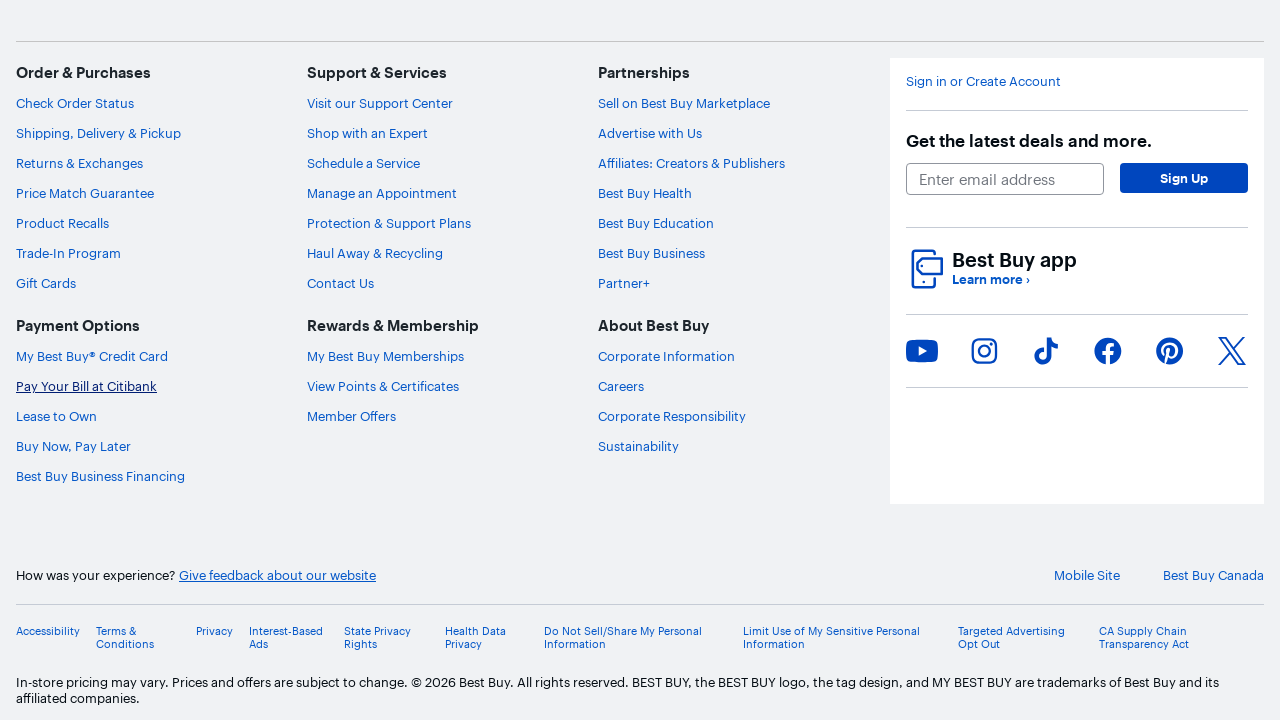

Clicked 'Lease to Own' payment option link at (56, 416) on a:has-text('Lease to Own')
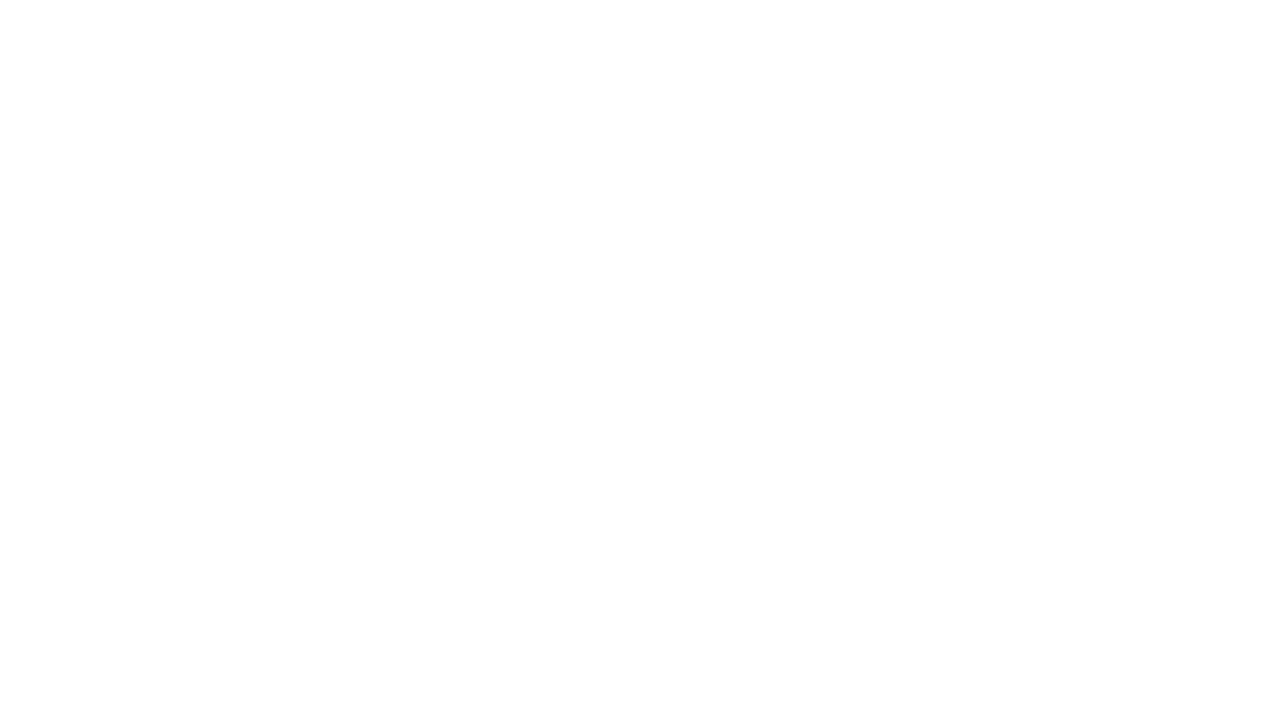

Navigated back to Best Buy homepage
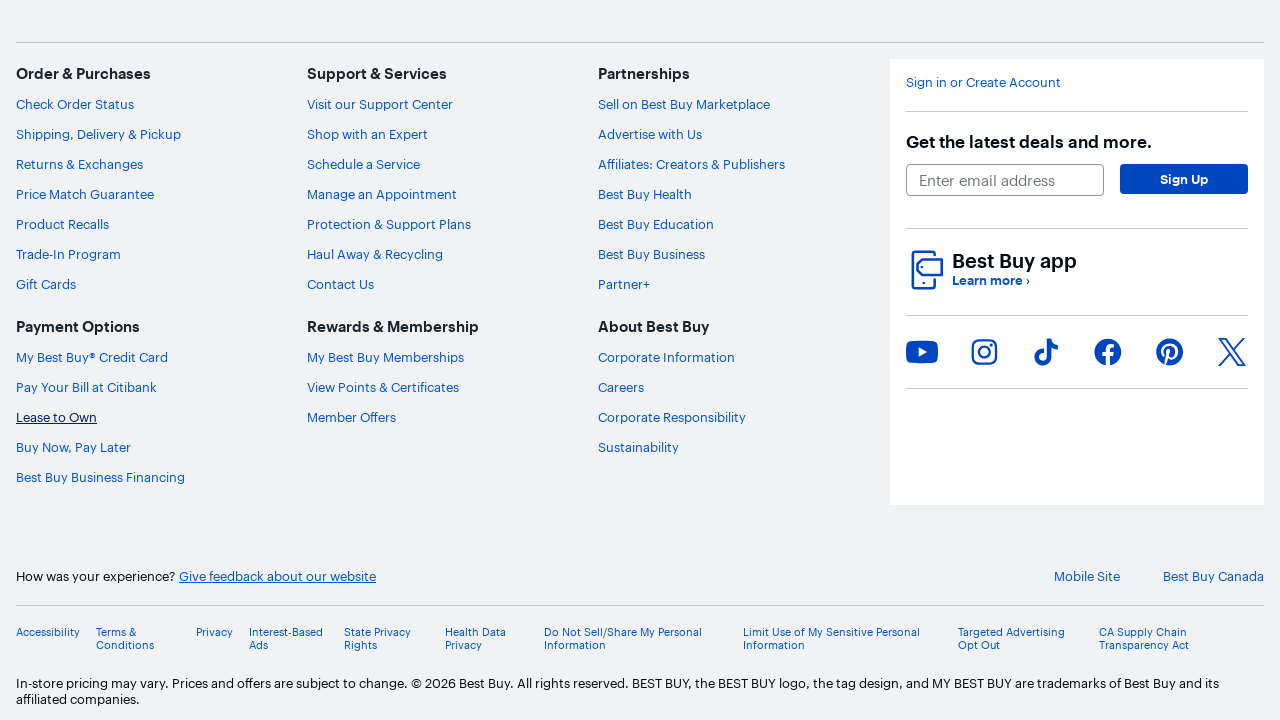

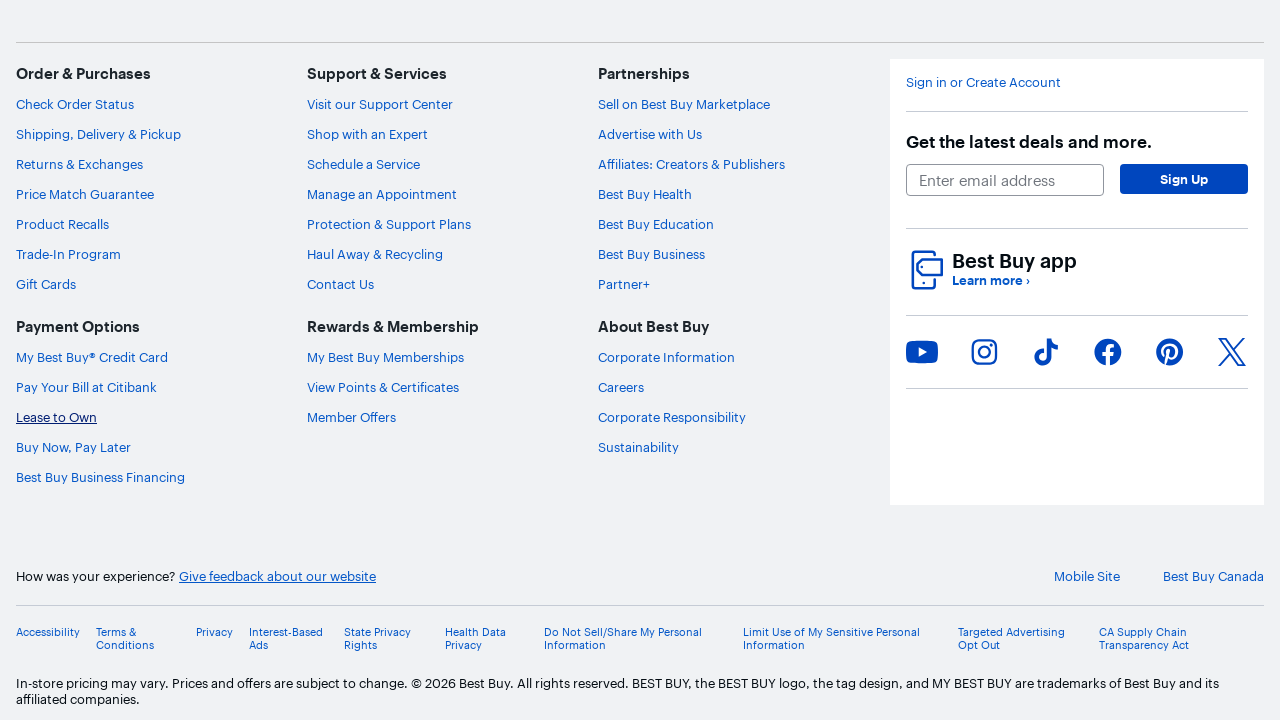